Tests JavaScript alert popup handling by clicking a button to trigger an alert and accepting it

Starting URL: https://demo.automationtesting.in/Alerts.html

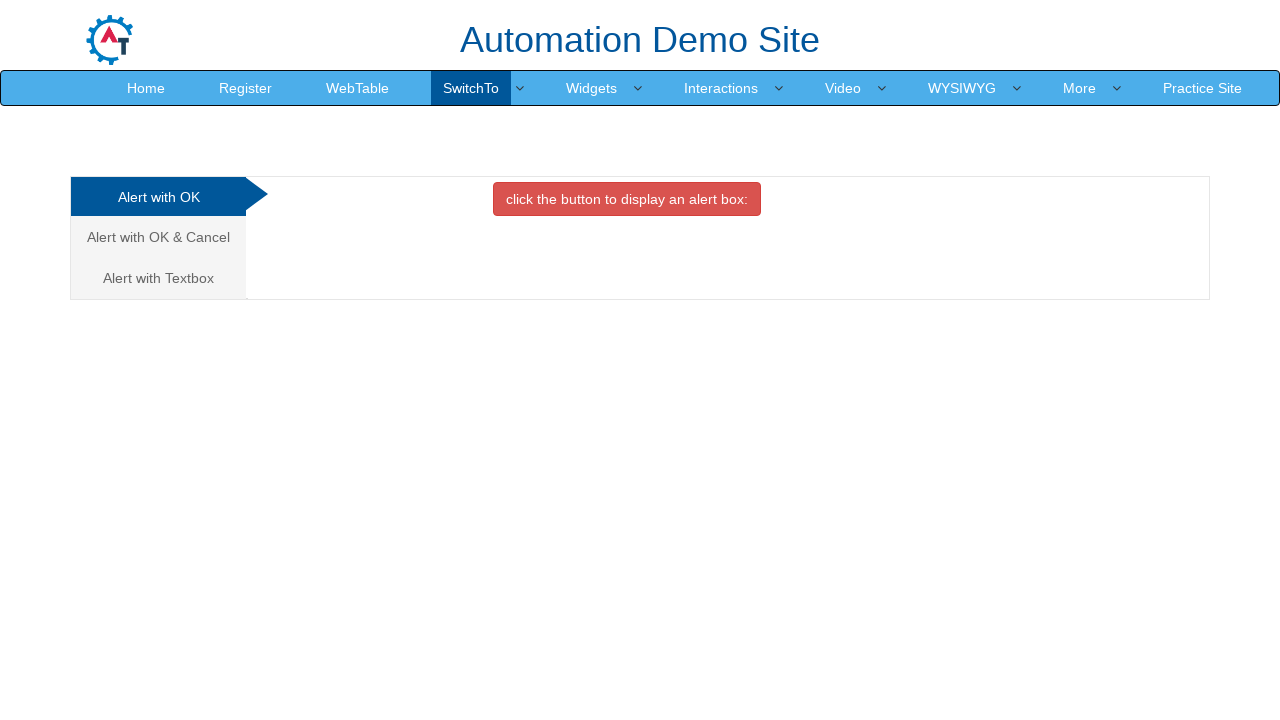

Clicked the danger button to trigger alert popup at (627, 199) on .btn-danger
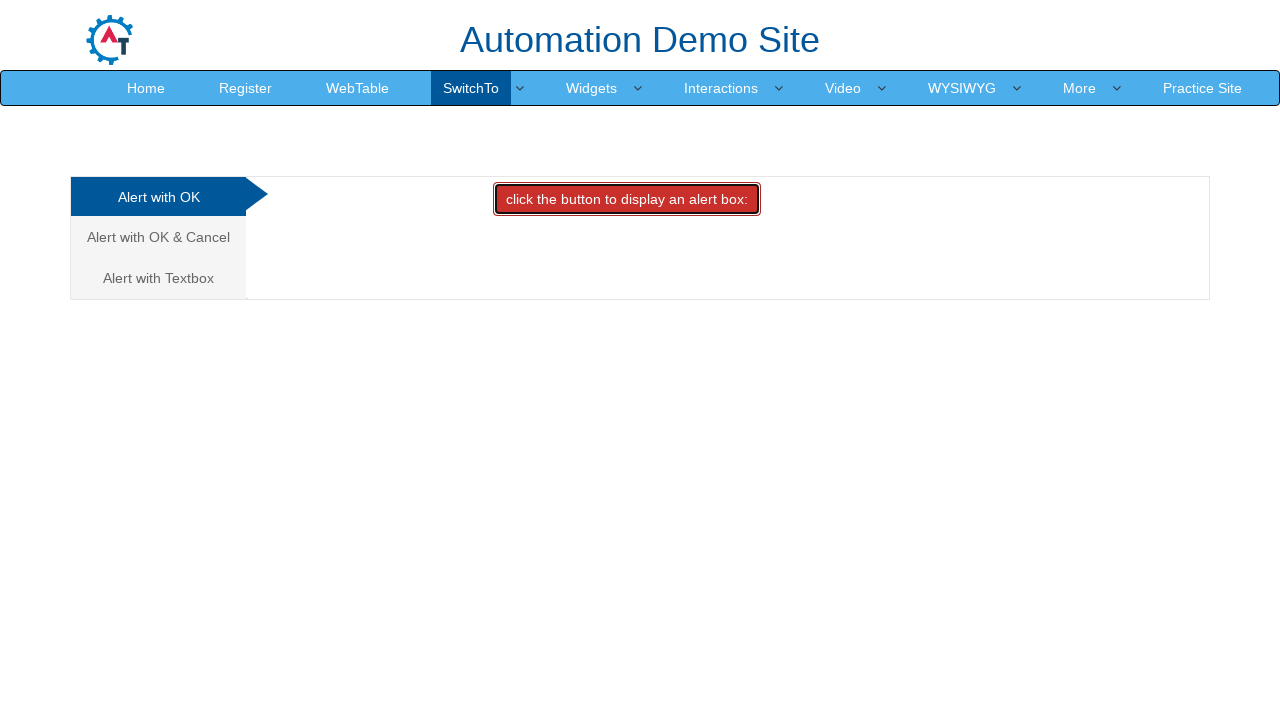

Set up dialog handler to accept alerts
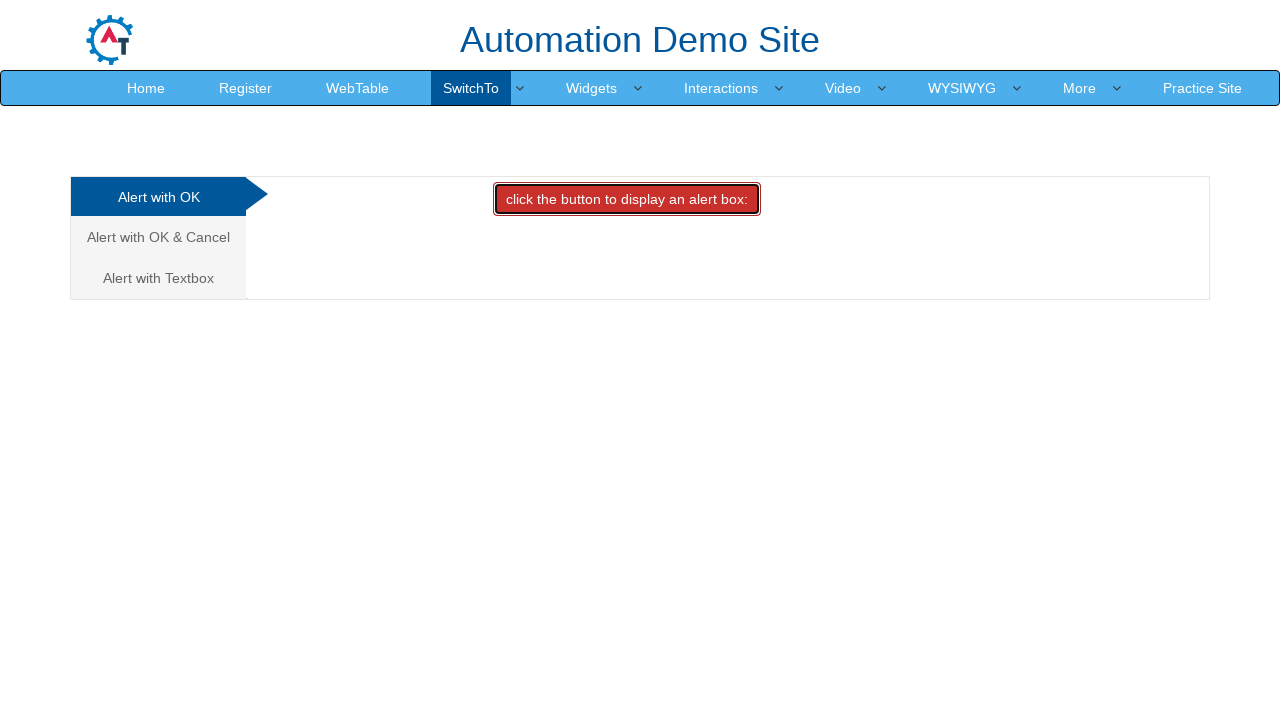

Configured dialog handler with custom callback
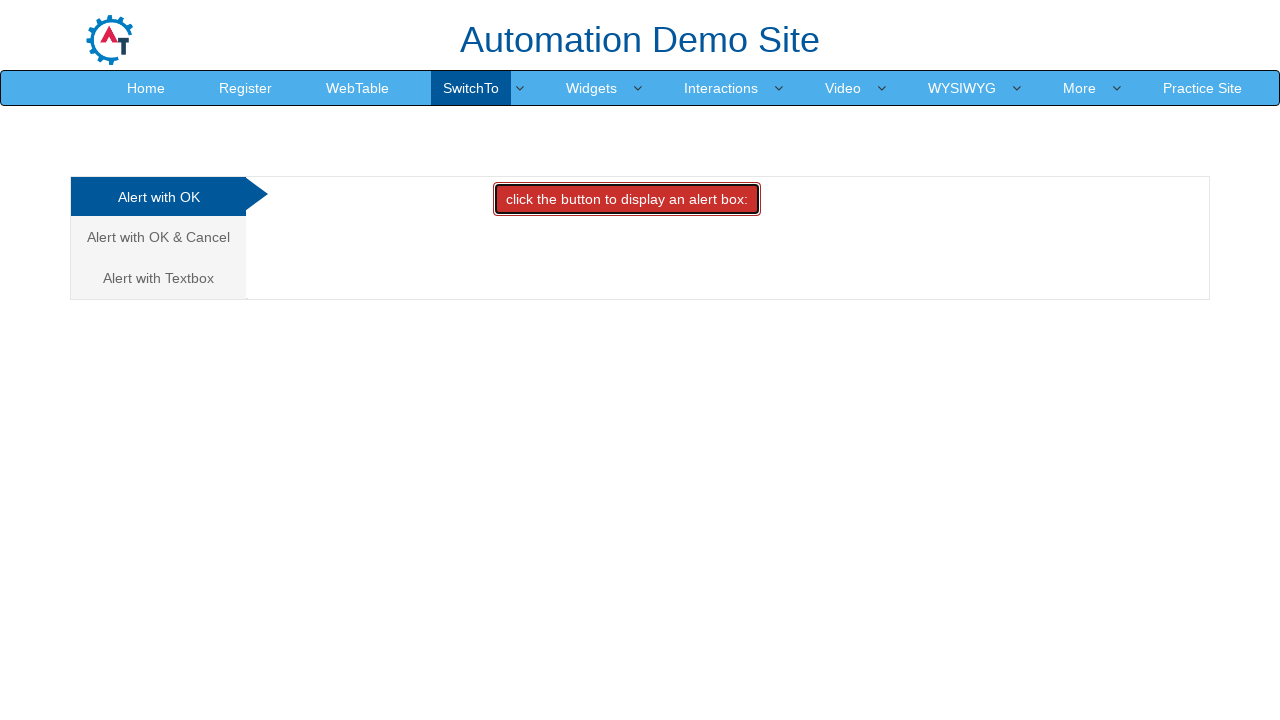

Clicked the danger button again to trigger alert at (627, 199) on .btn-danger
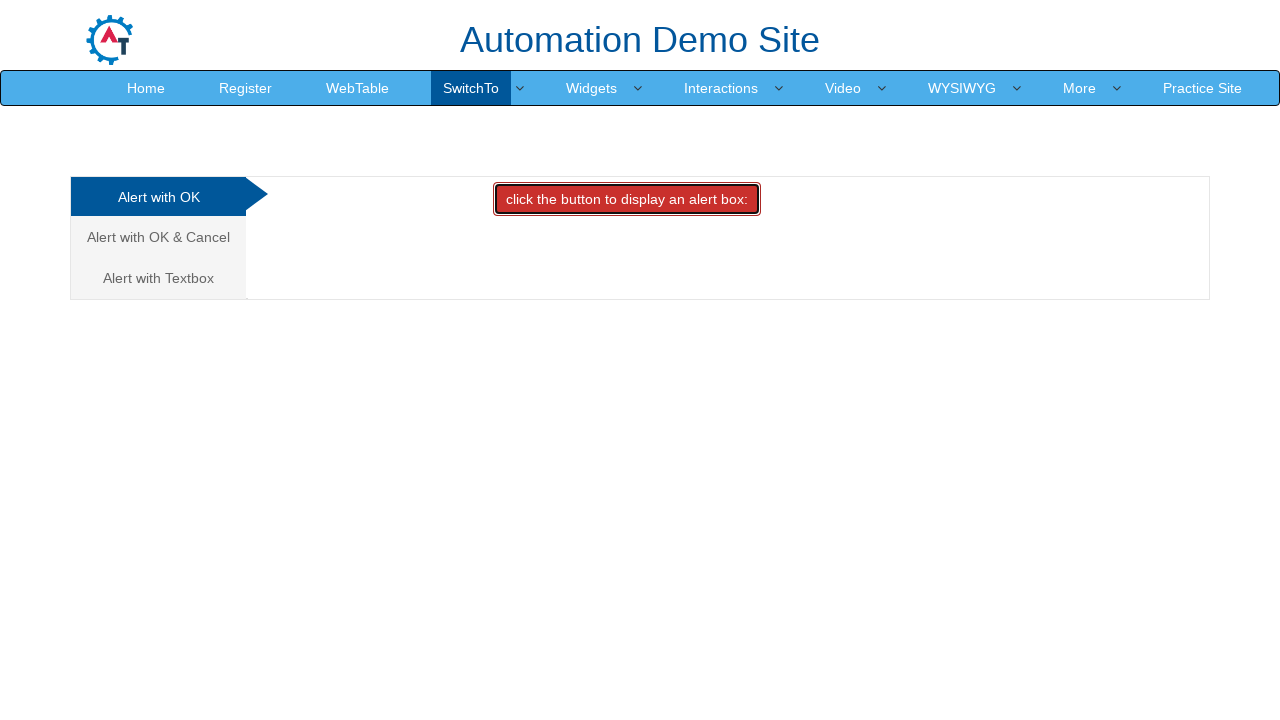

Waited for dialog to be processed
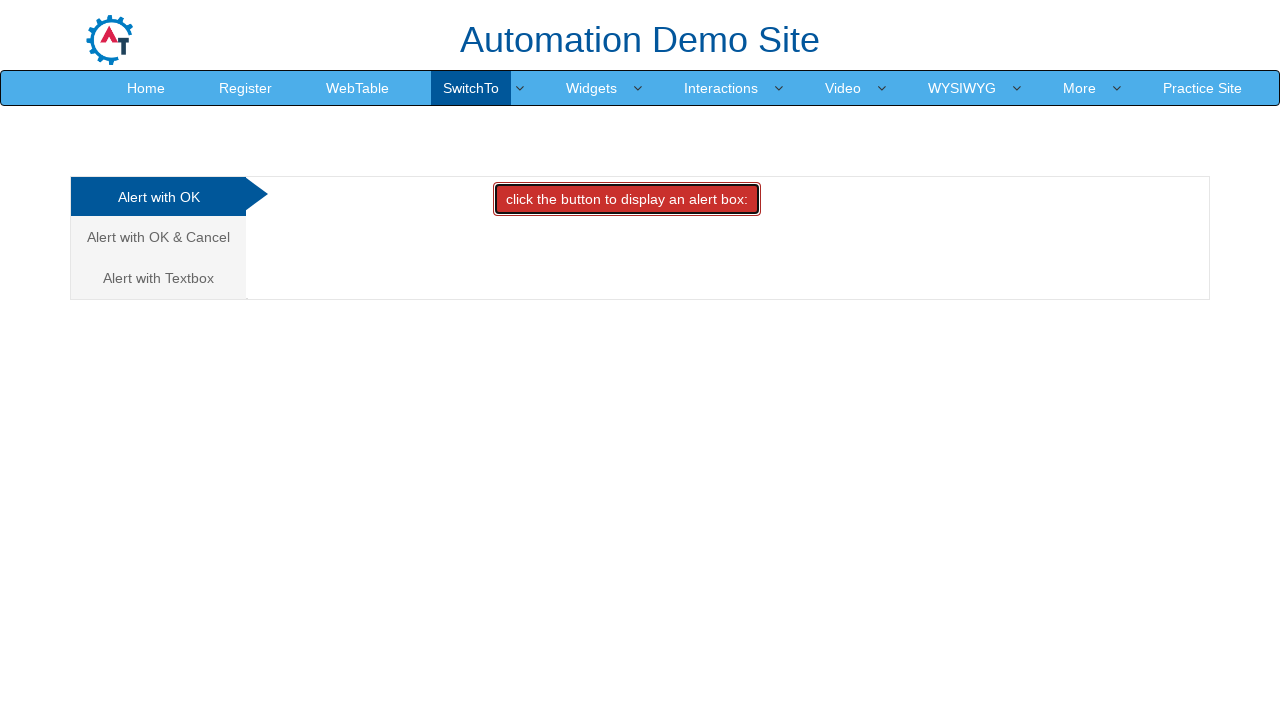

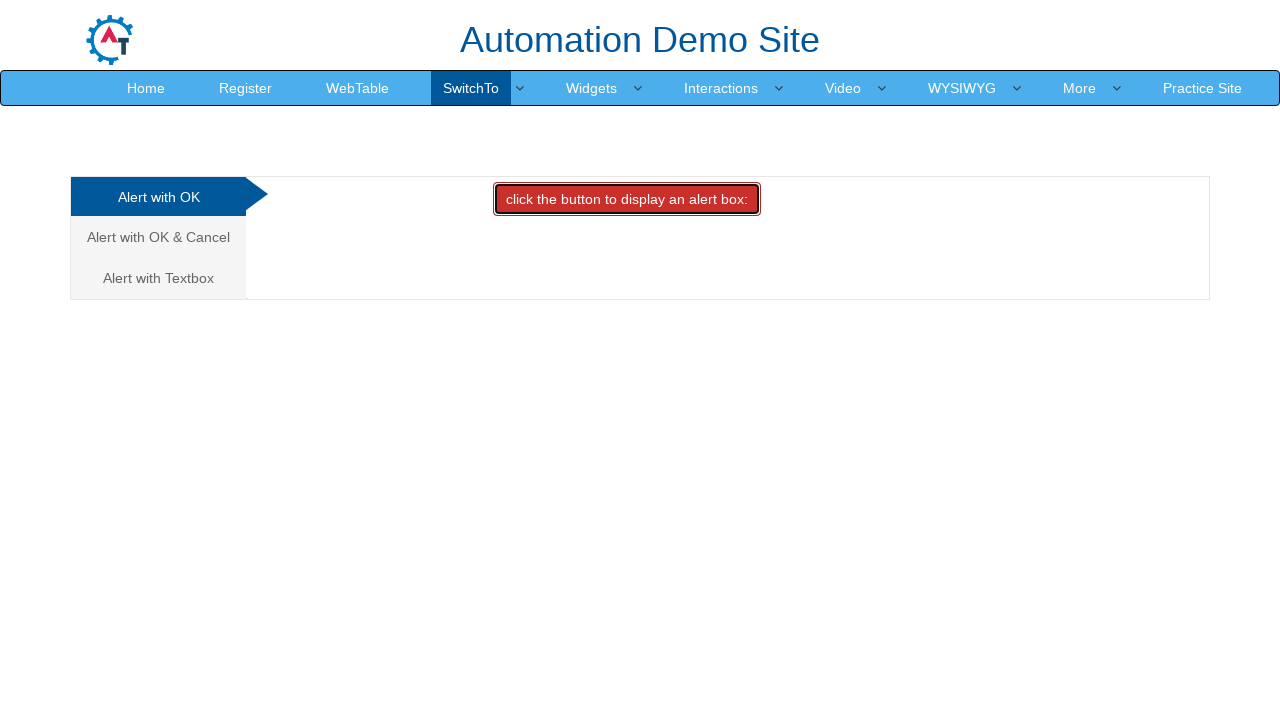